Solves a math problem on a form by calculating a value, filling the answer, selecting checkbox and radio options, then submitting the form and handling an alert

Starting URL: http://suninjuly.github.io/math.html

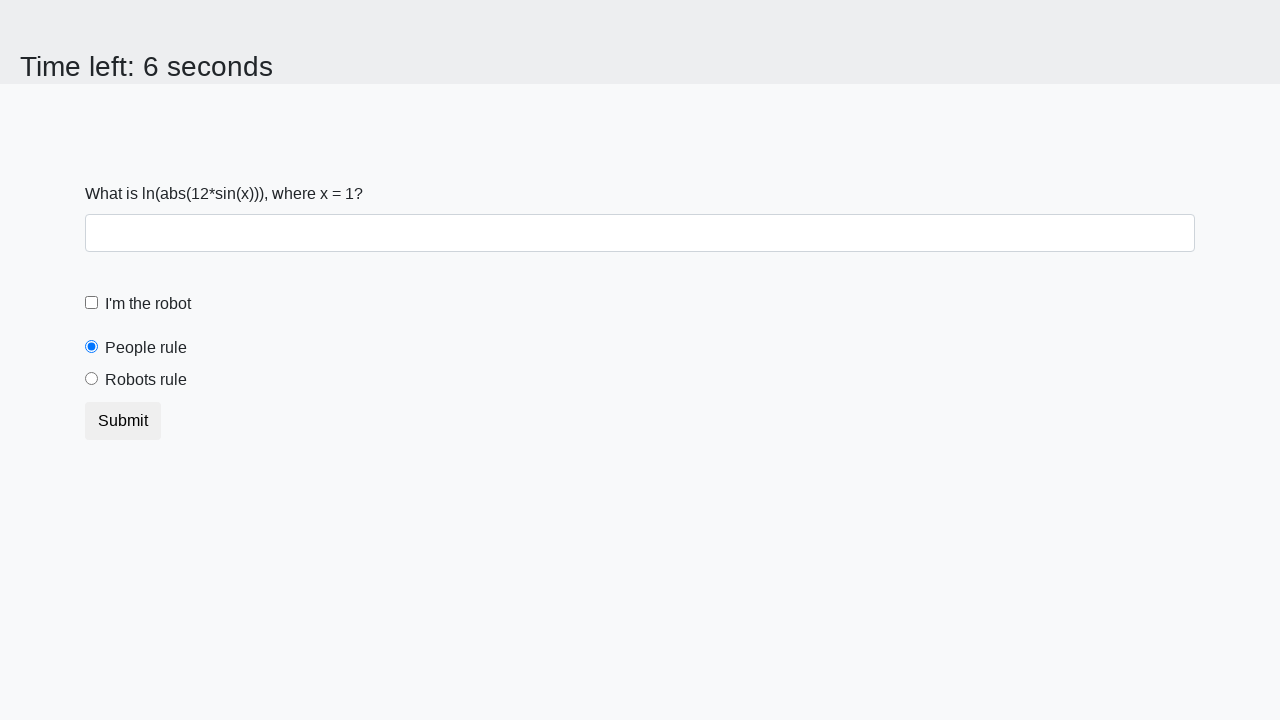

Retrieved number from input_value element
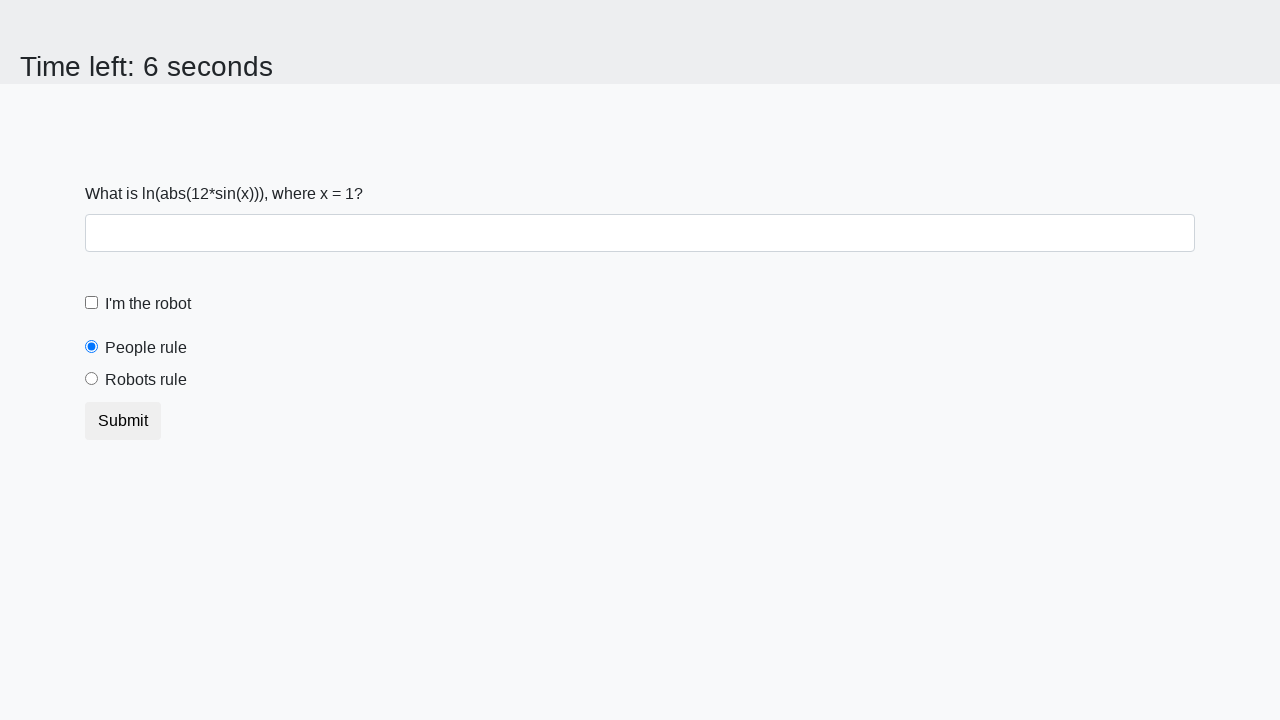

Calculated answer using math formula: log(abs(12*sin(number)))
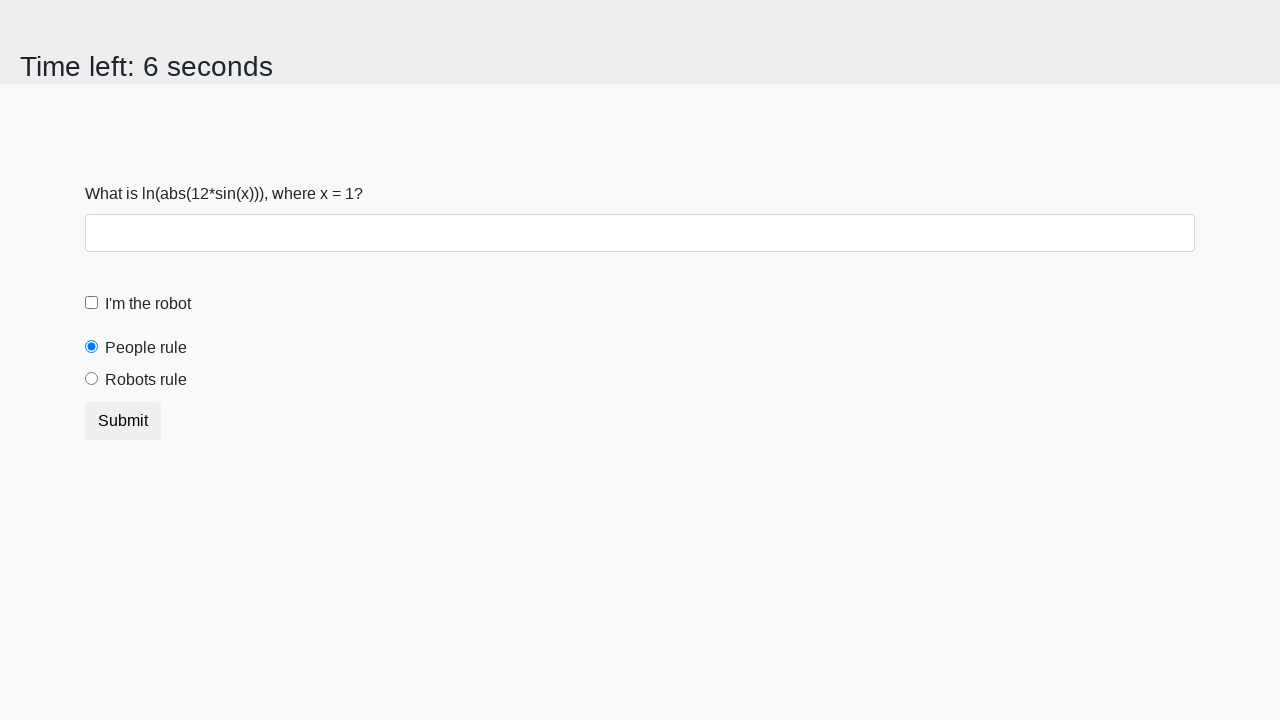

Filled answer field with calculated value on #answer
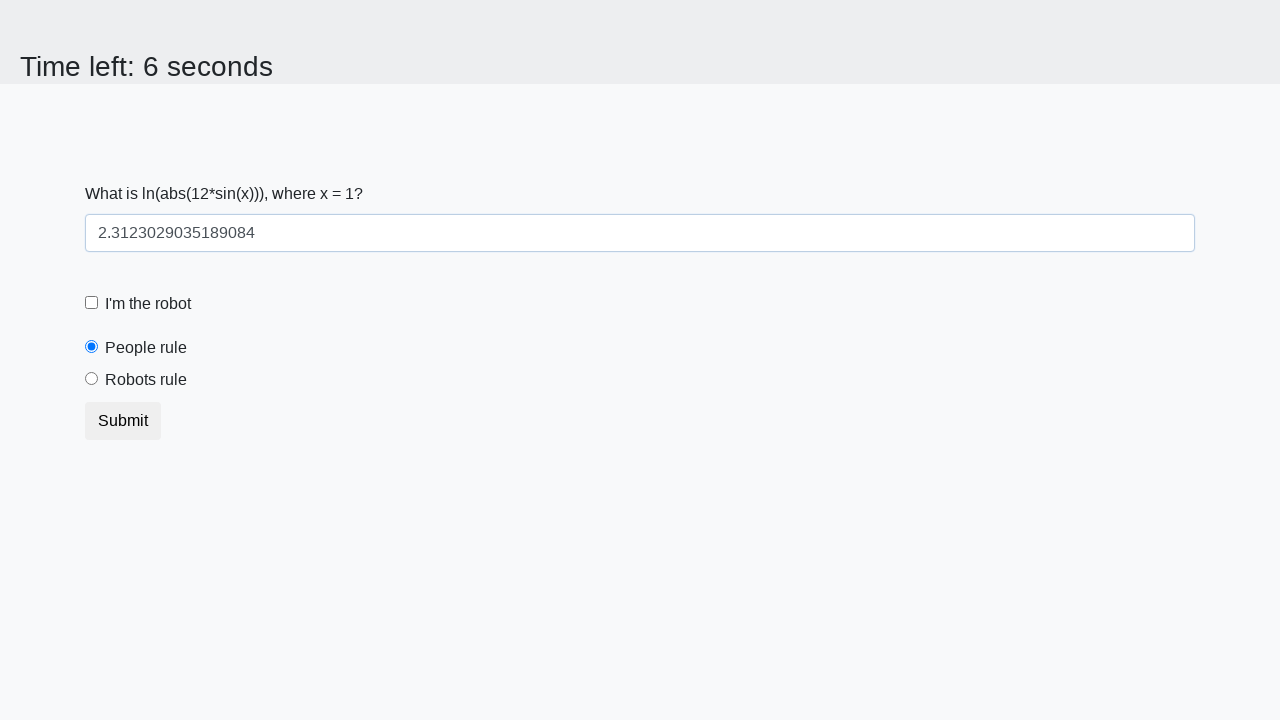

Clicked robot checkbox at (92, 303) on #robotCheckbox
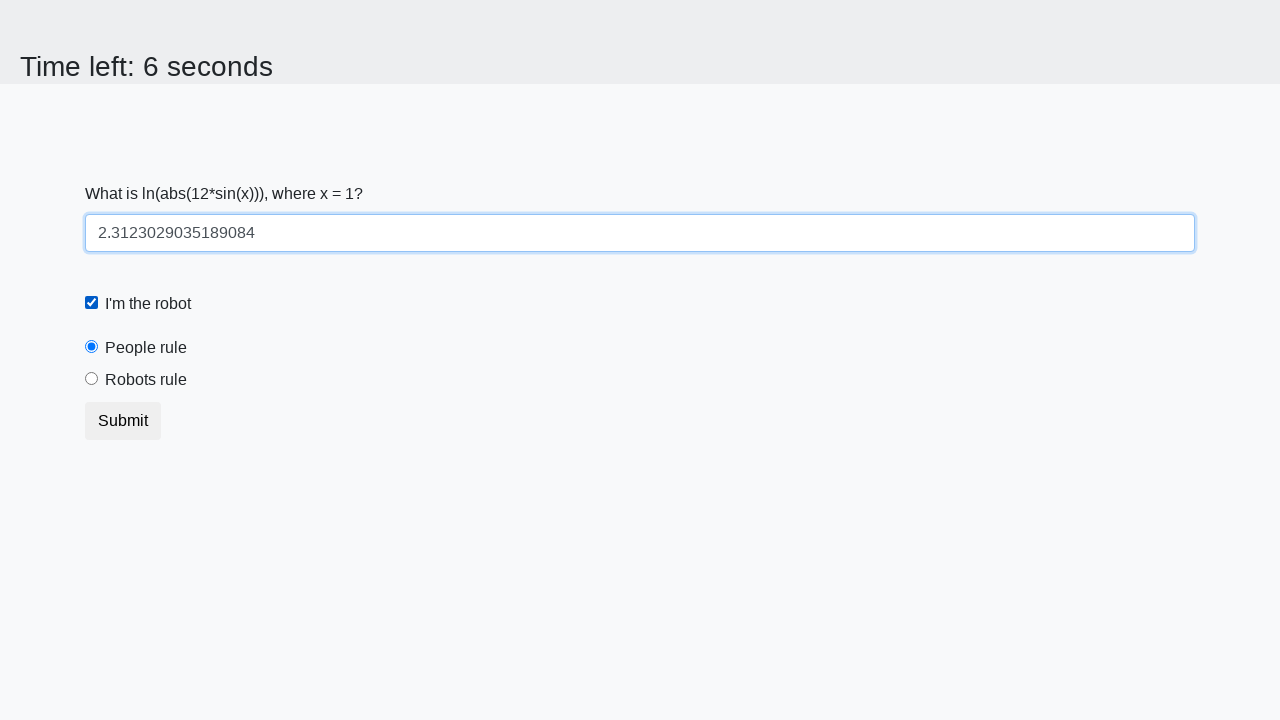

Clicked robots rule radio button at (92, 379) on #robotsRule
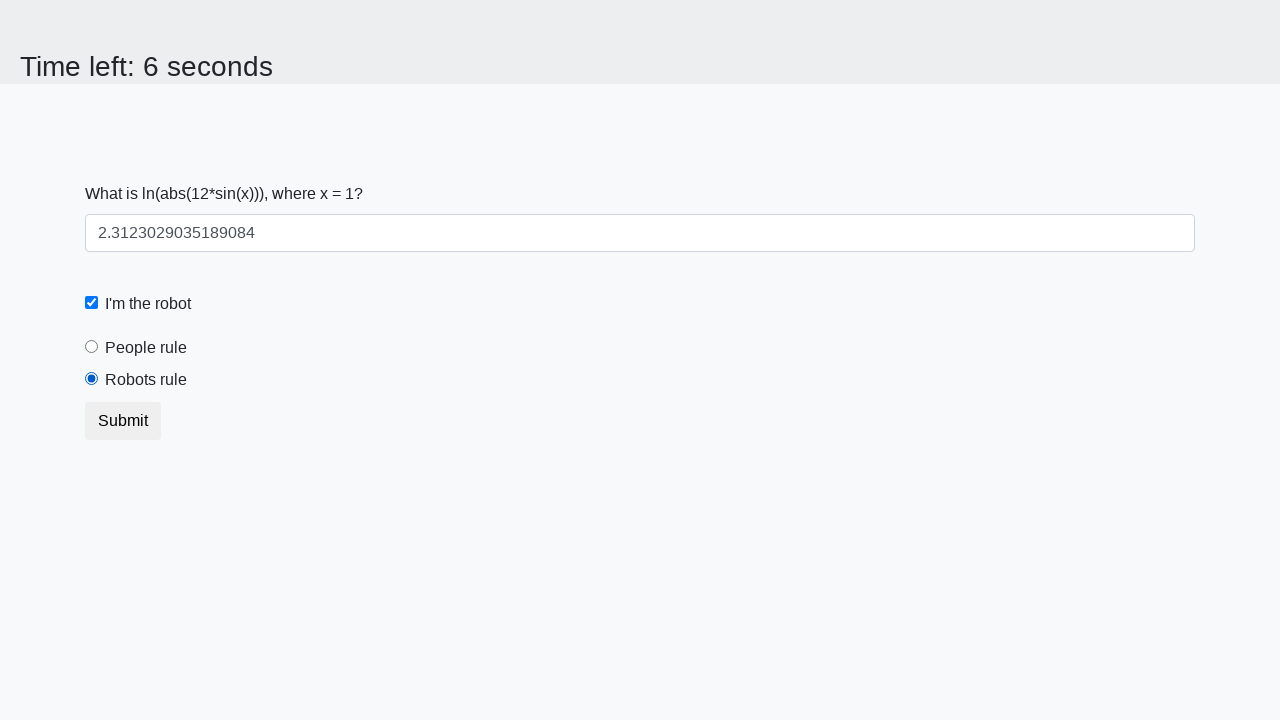

Clicked form submit button at (123, 421) on body > div.container > form > button
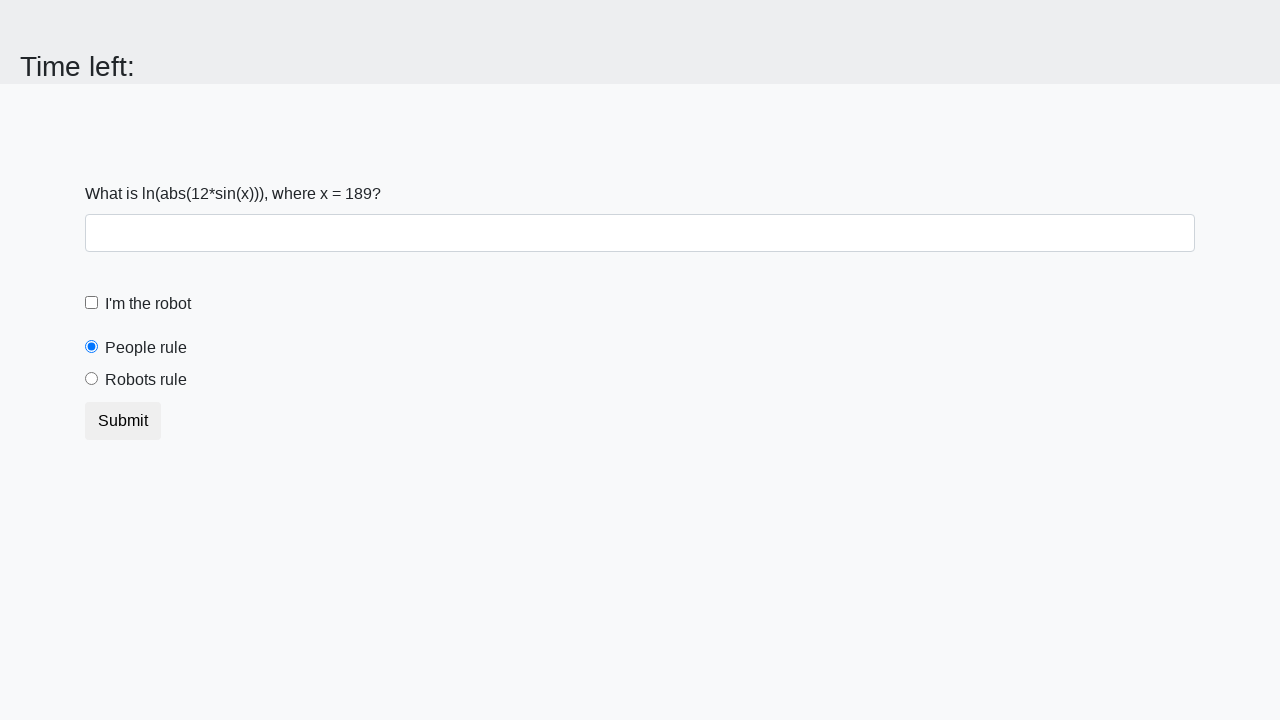

Set up dialog handler to accept alerts
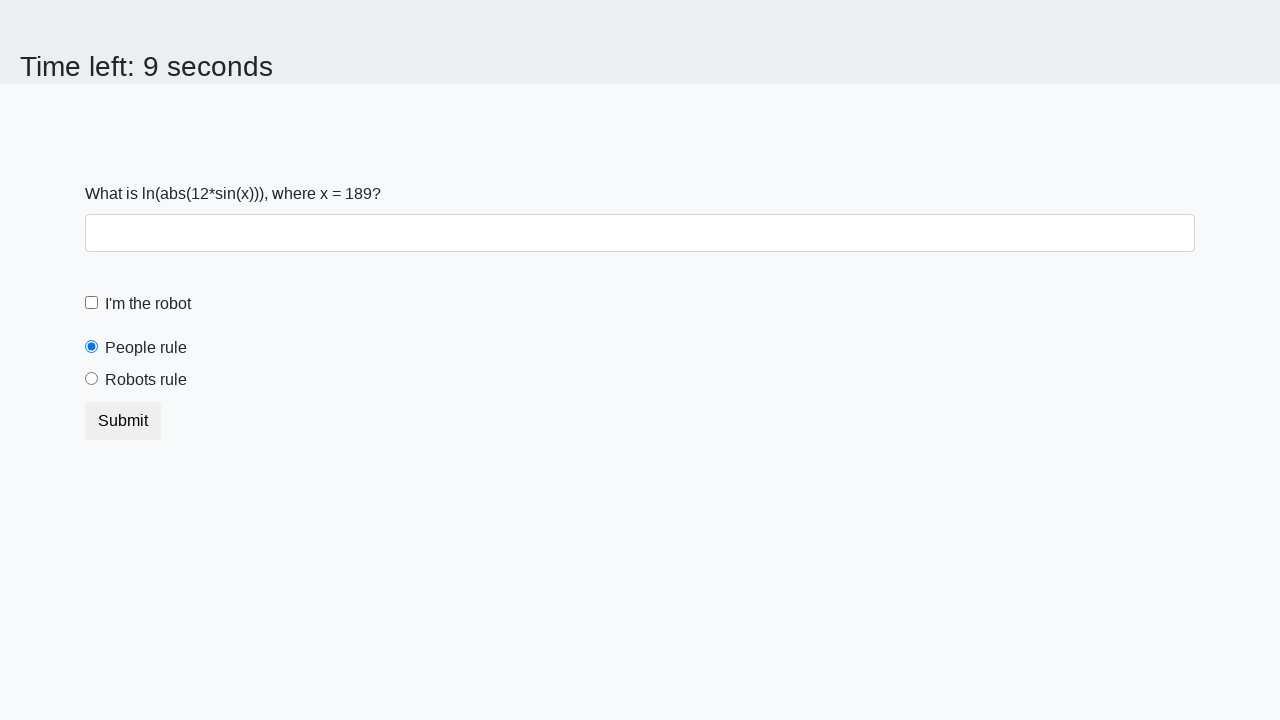

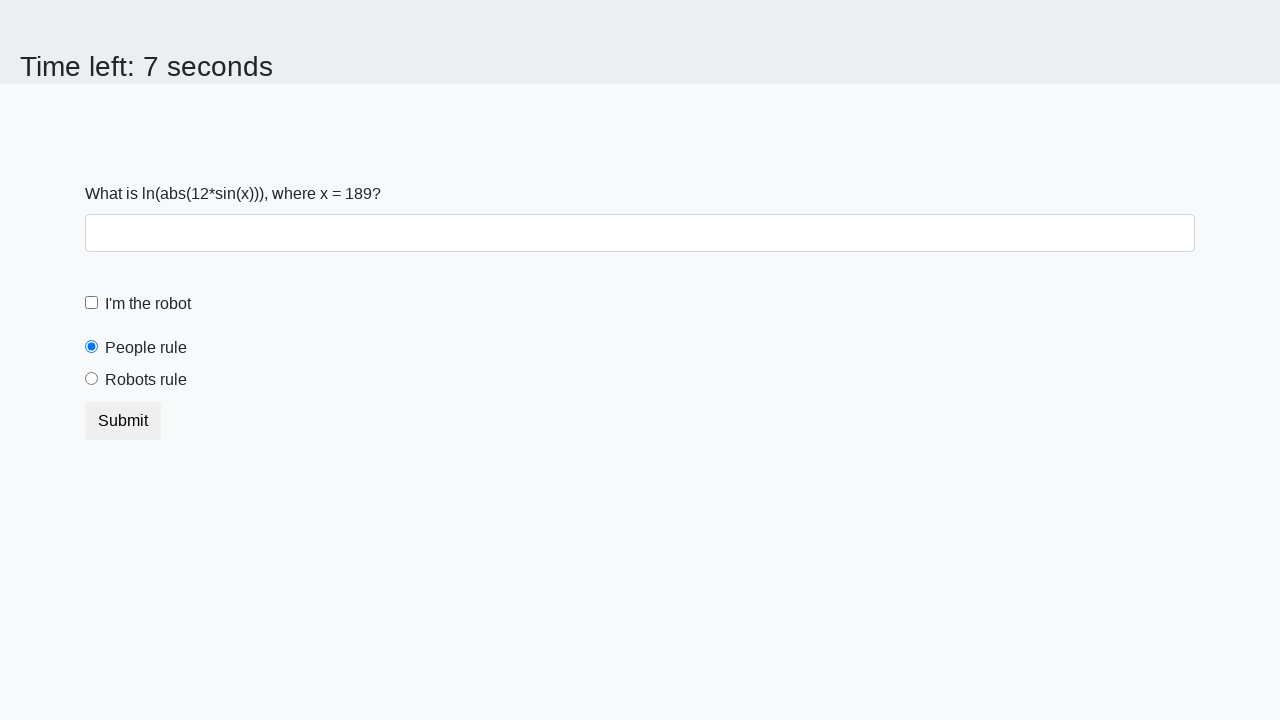